Tests that the YouTube front page can load by verifying the YouTube logo icon becomes visible.

Starting URL: https://www.youtube.com/

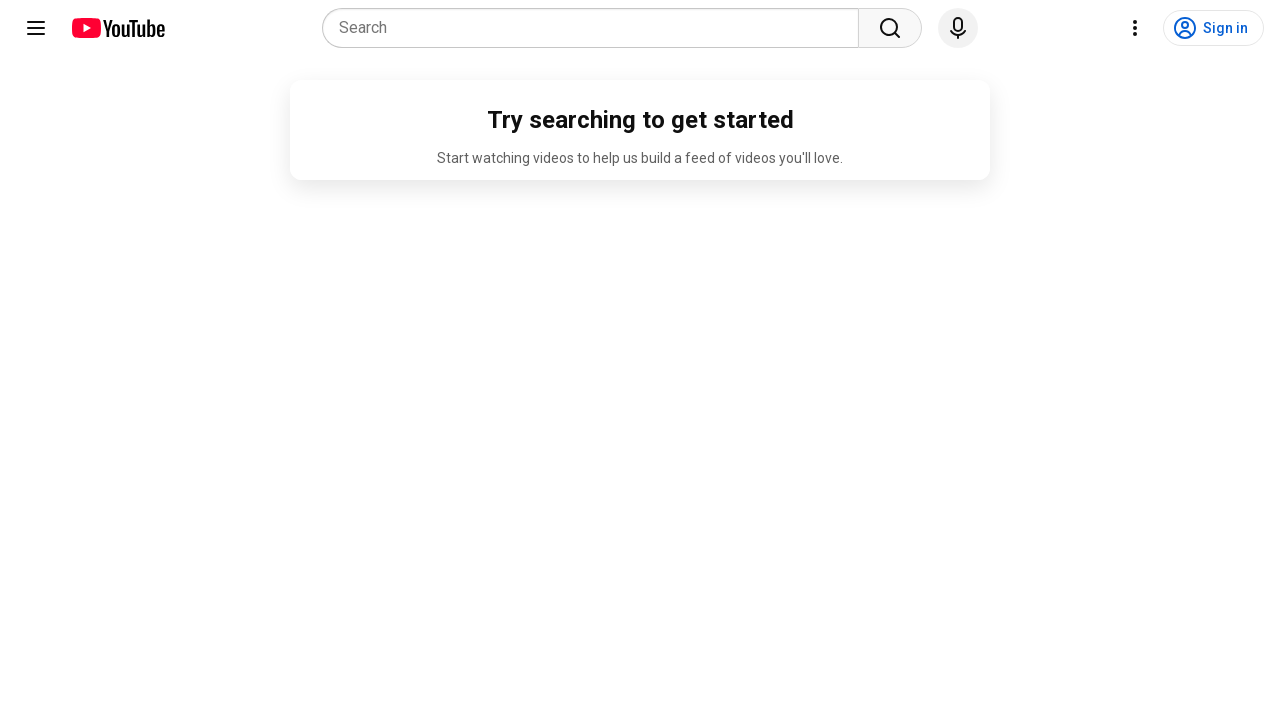

Navigated to YouTube front page
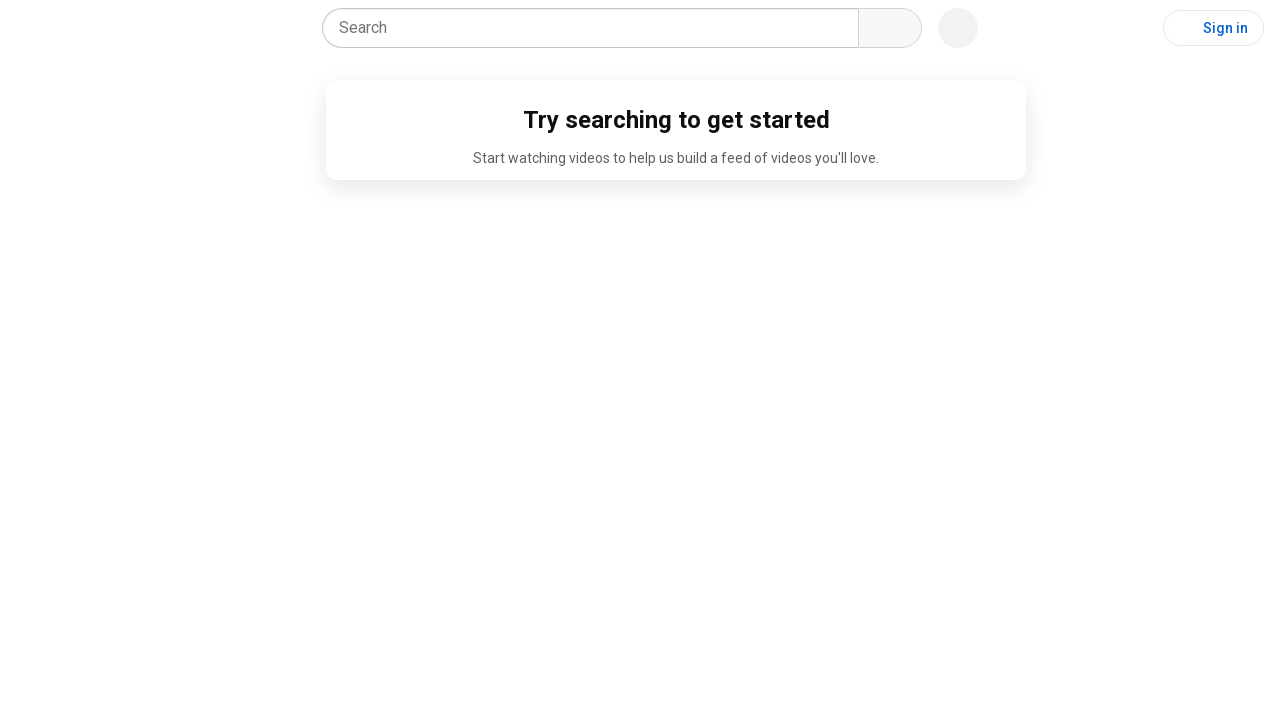

YouTube logo icon became visible
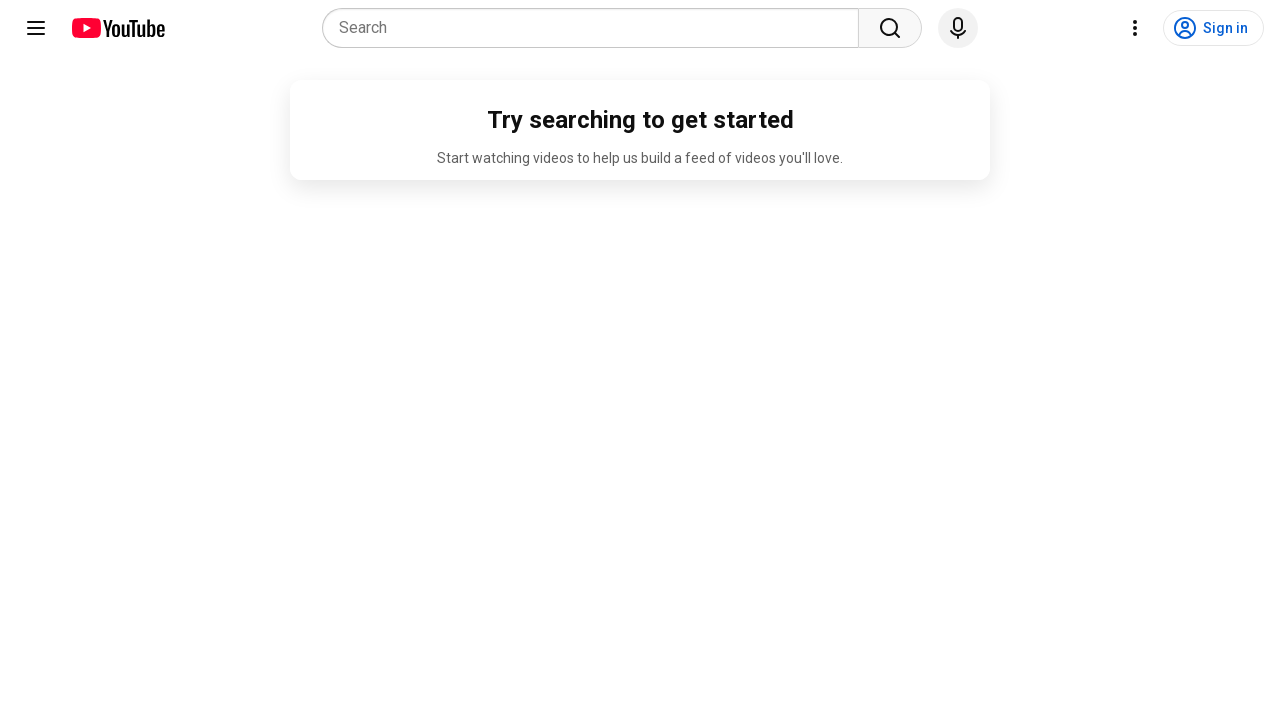

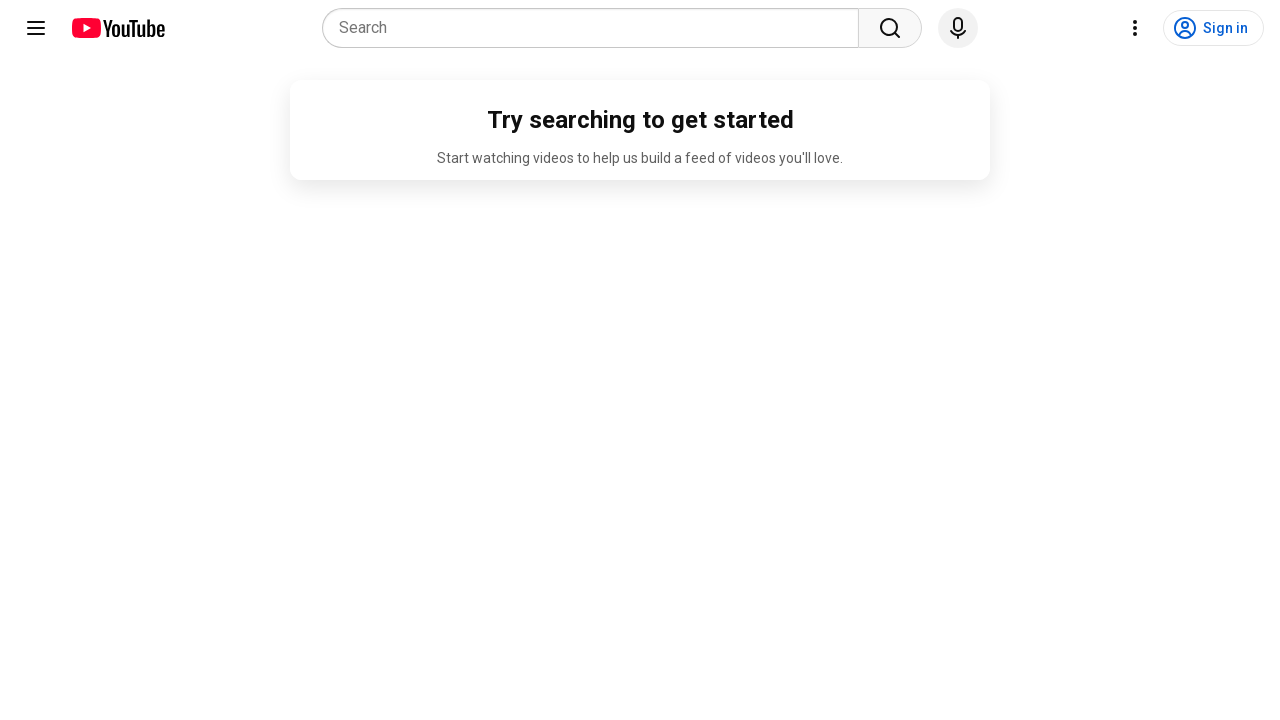